Navigates to xinchao.com and locates the homepage link element in the navigation

Starting URL: https://www.xinchao.com/

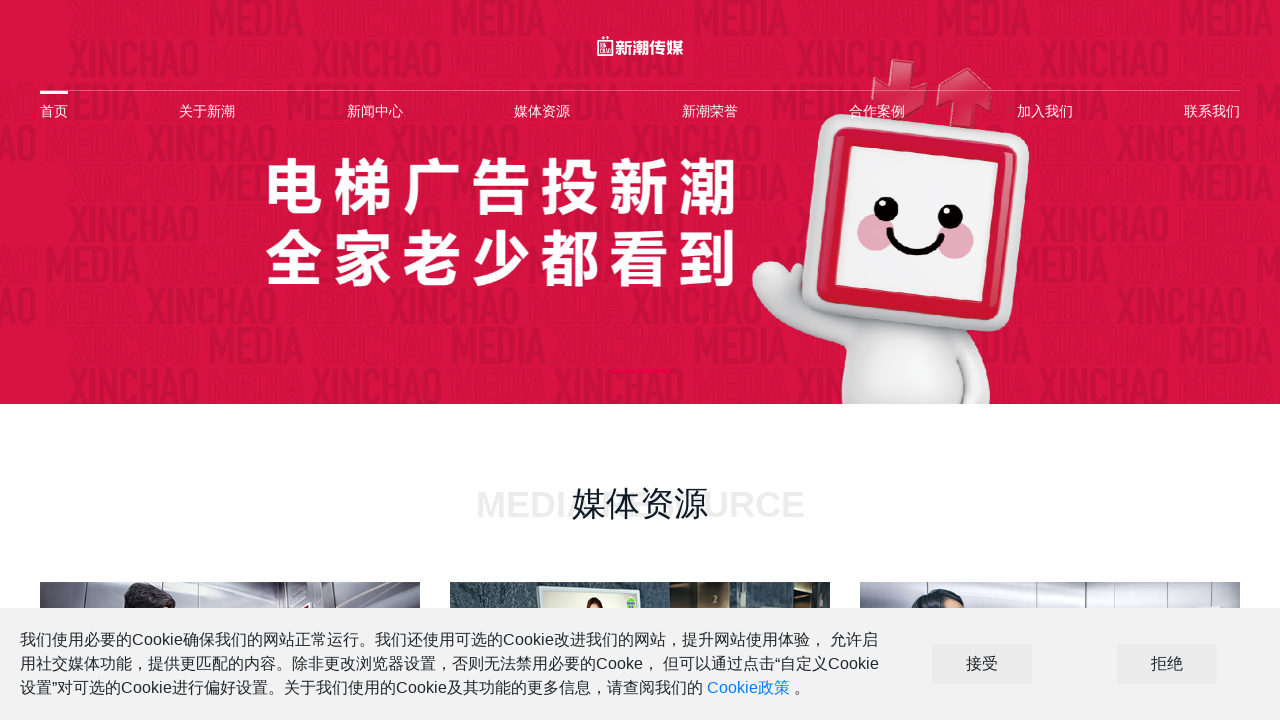

Waited for homepage navigation link (首页) to be visible
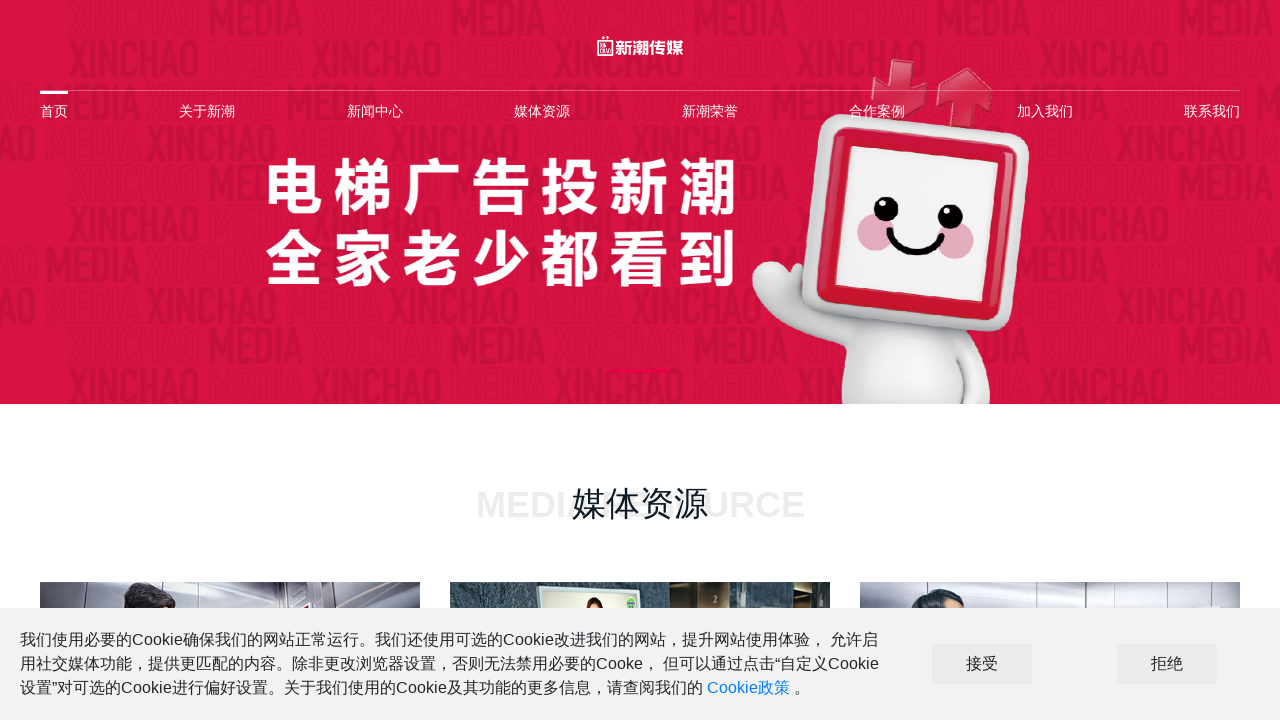

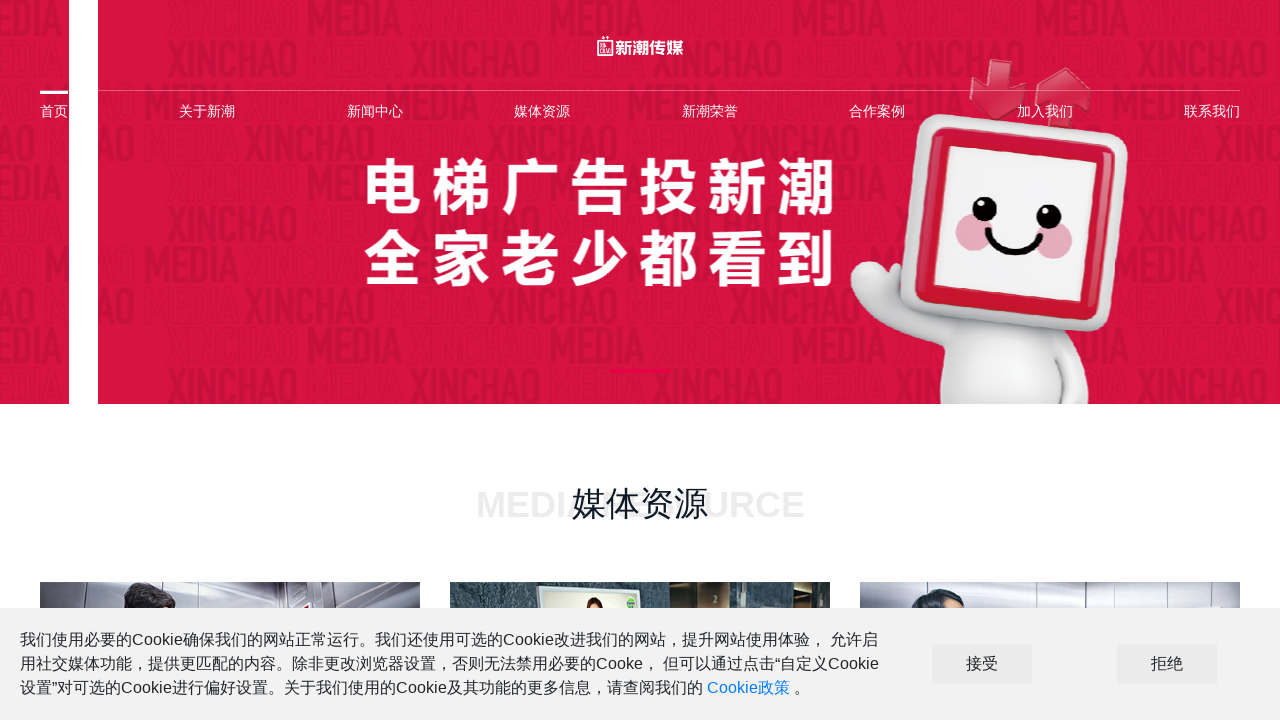